Tests the Copy option in a context menu by right-clicking an element and selecting Copy from the menu

Starting URL: https://swisnl.github.io/jQuery-contextMenu/demo.html

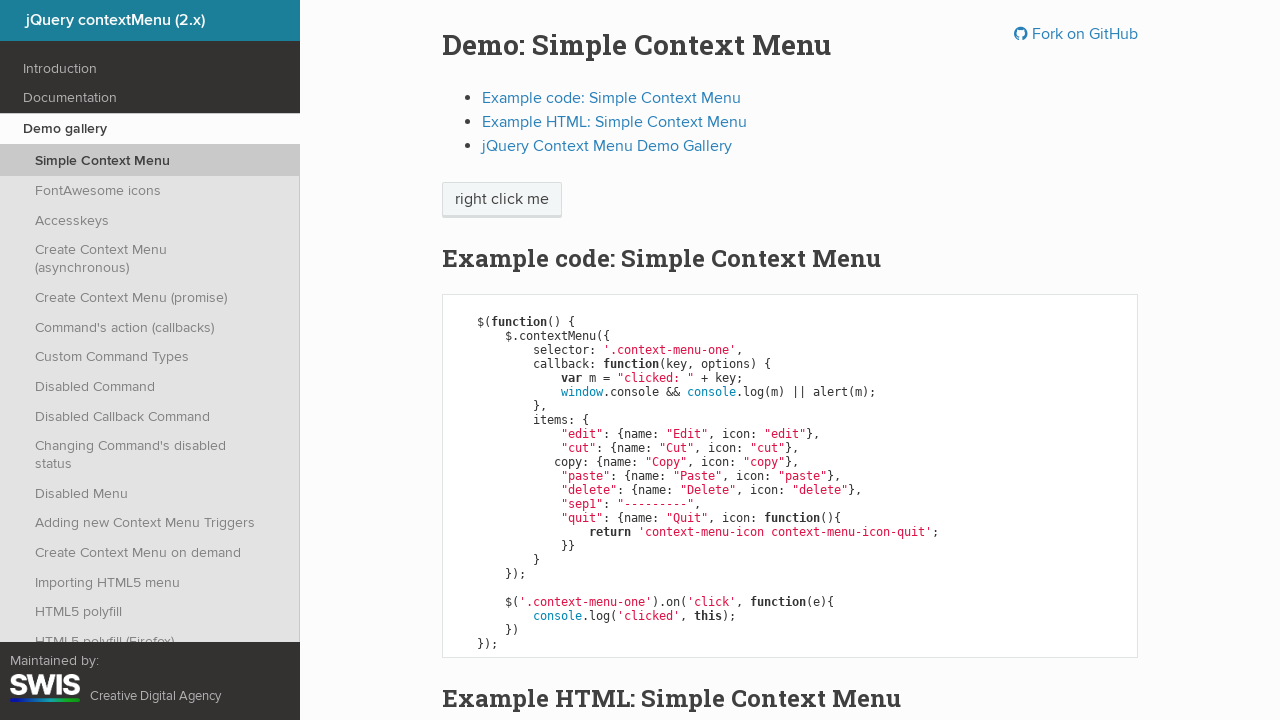

Right-clicked on 'right click me' element to open context menu at (502, 200) on //span[contains(text(), 'right click me')]
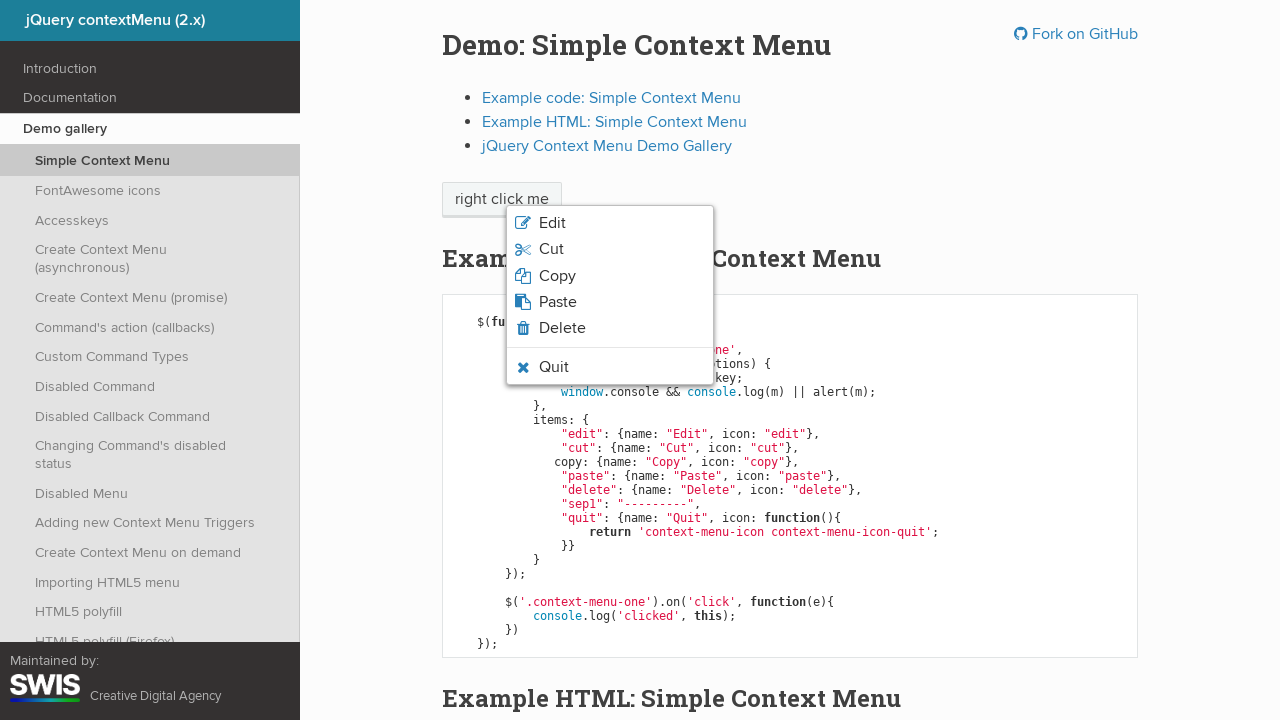

Clicked Copy option from context menu at (557, 276) on xpath=//ul[@class='context-menu-list context-menu-root']//child::li//span[text()
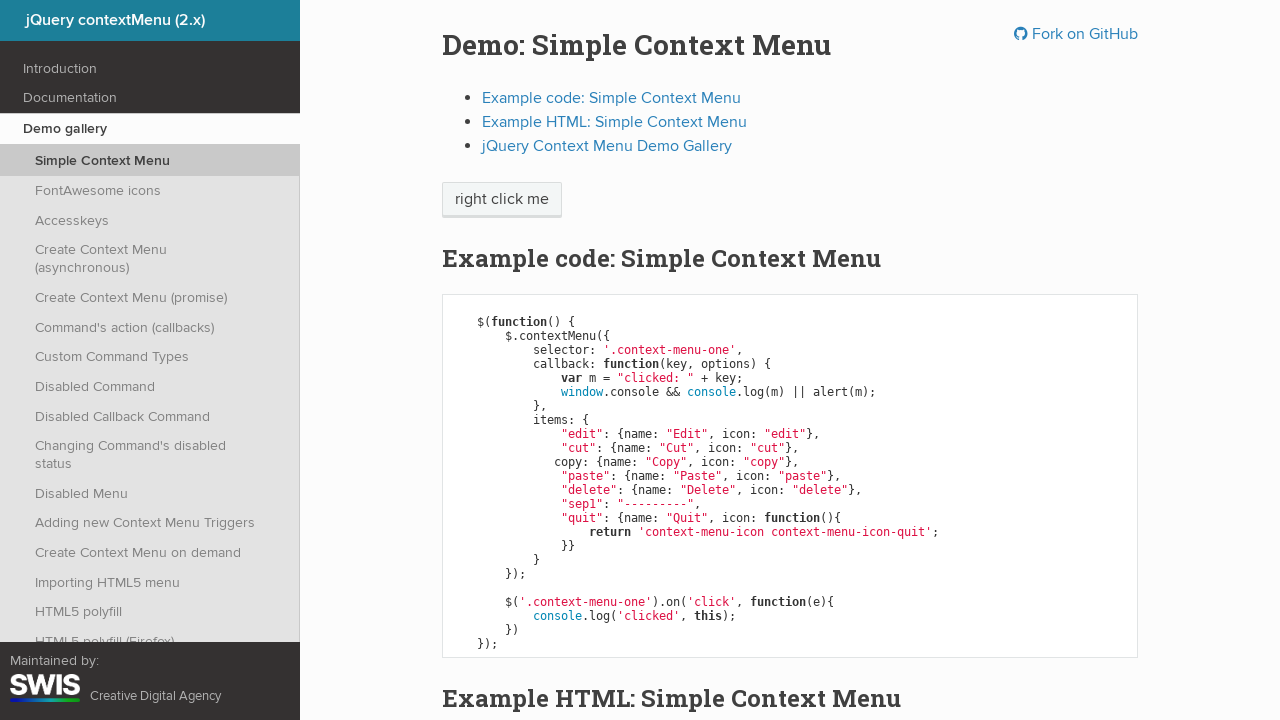

Set up dialog handler to accept alerts
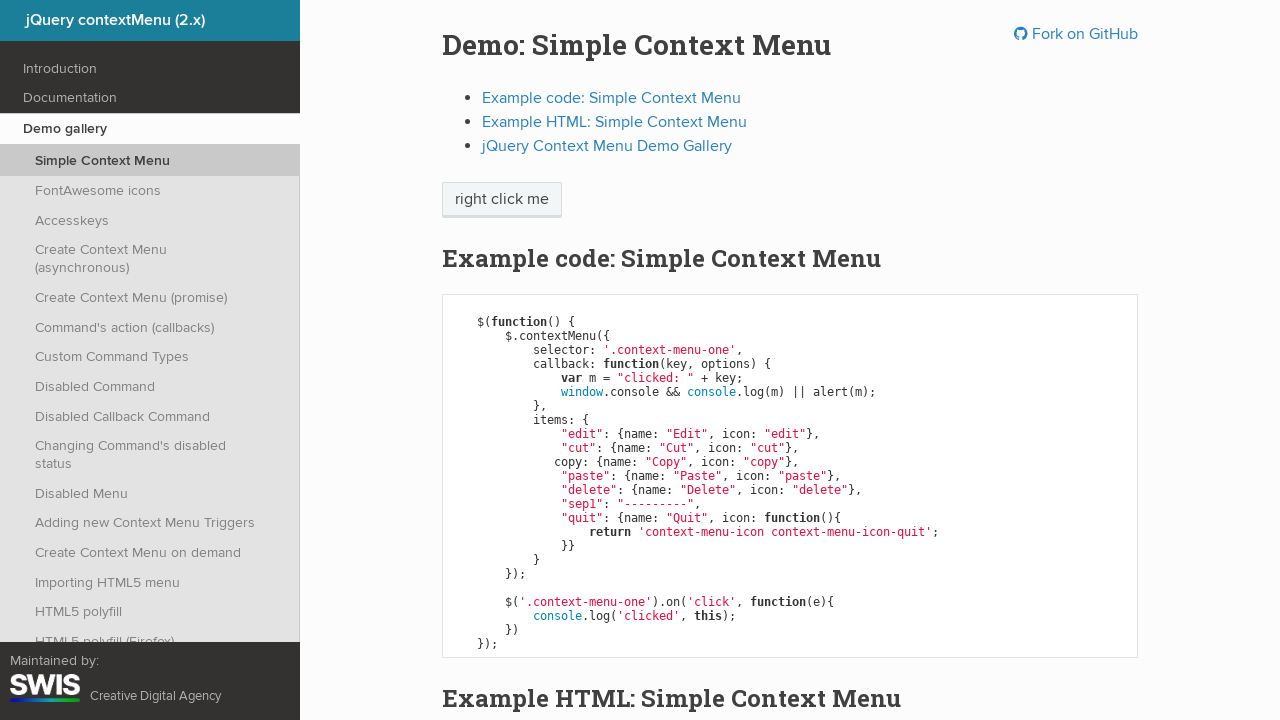

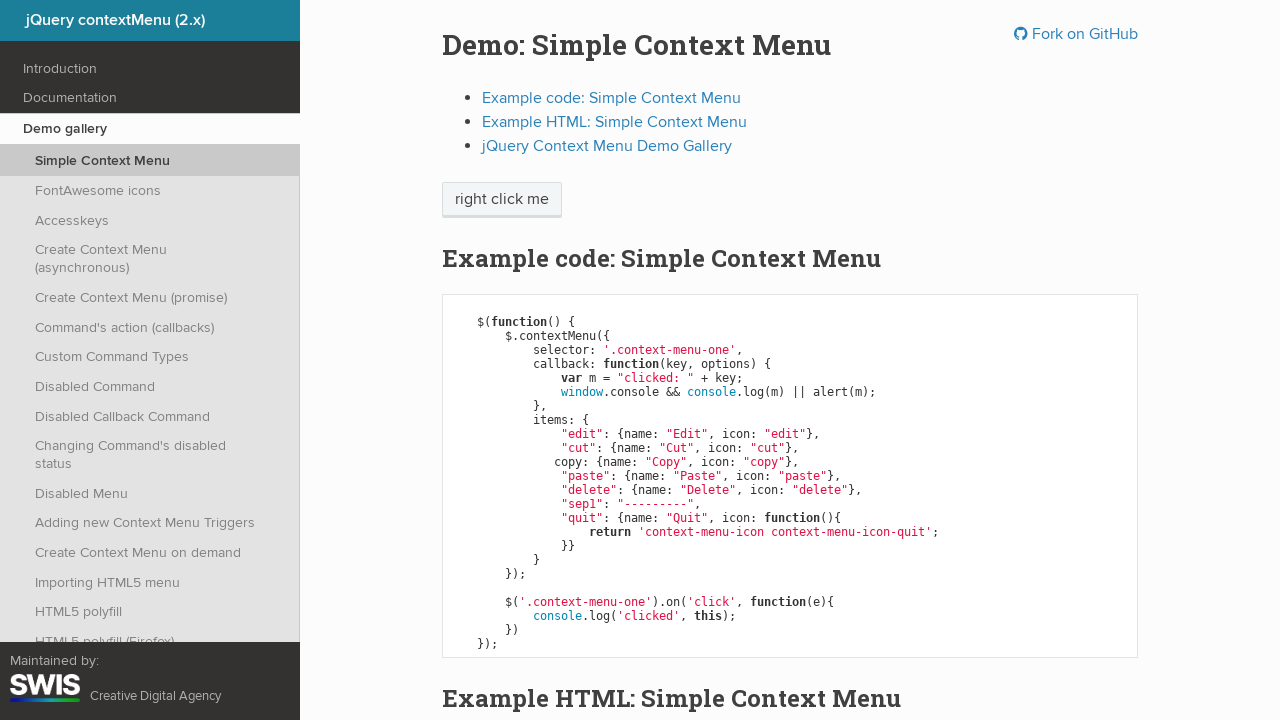